Tests footer navigation by counting links on the page and in the footer section, then opens each link in the first footer column in new tabs and verifies the pages load by checking their titles.

Starting URL: https://www.rahulshettyacademy.com/AutomationPractice/

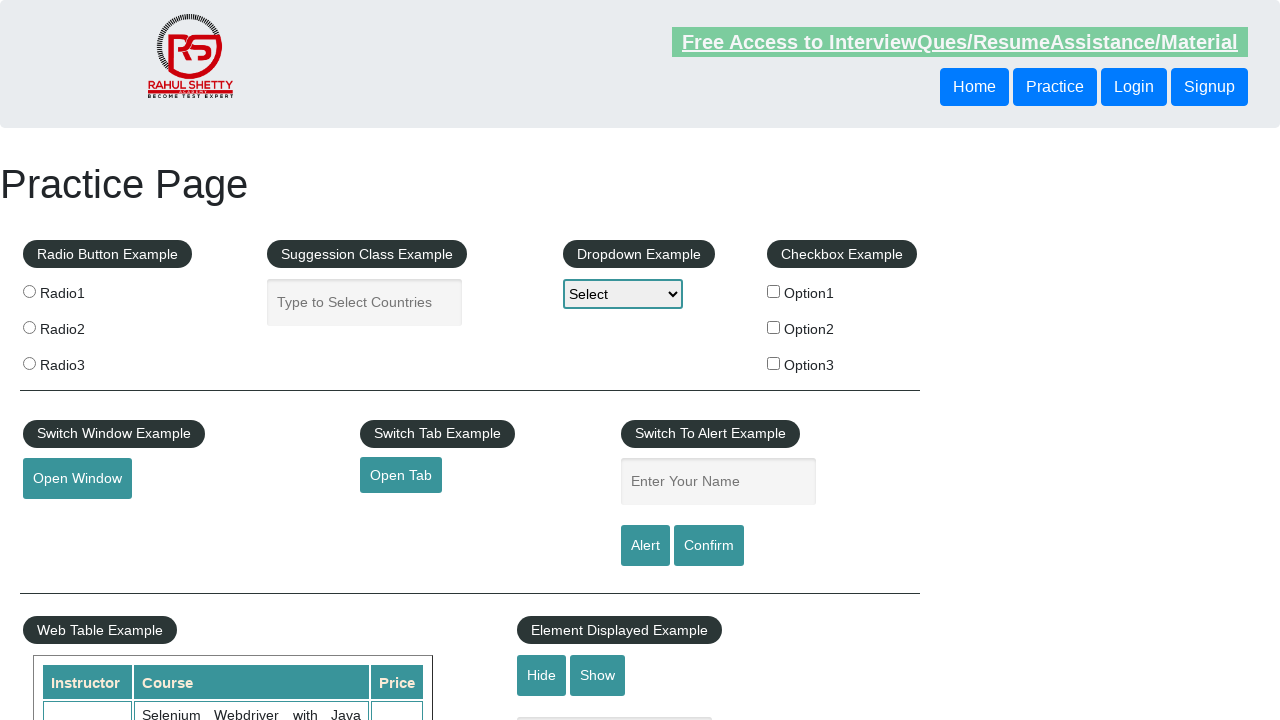

Located all links on page - found 27 total links
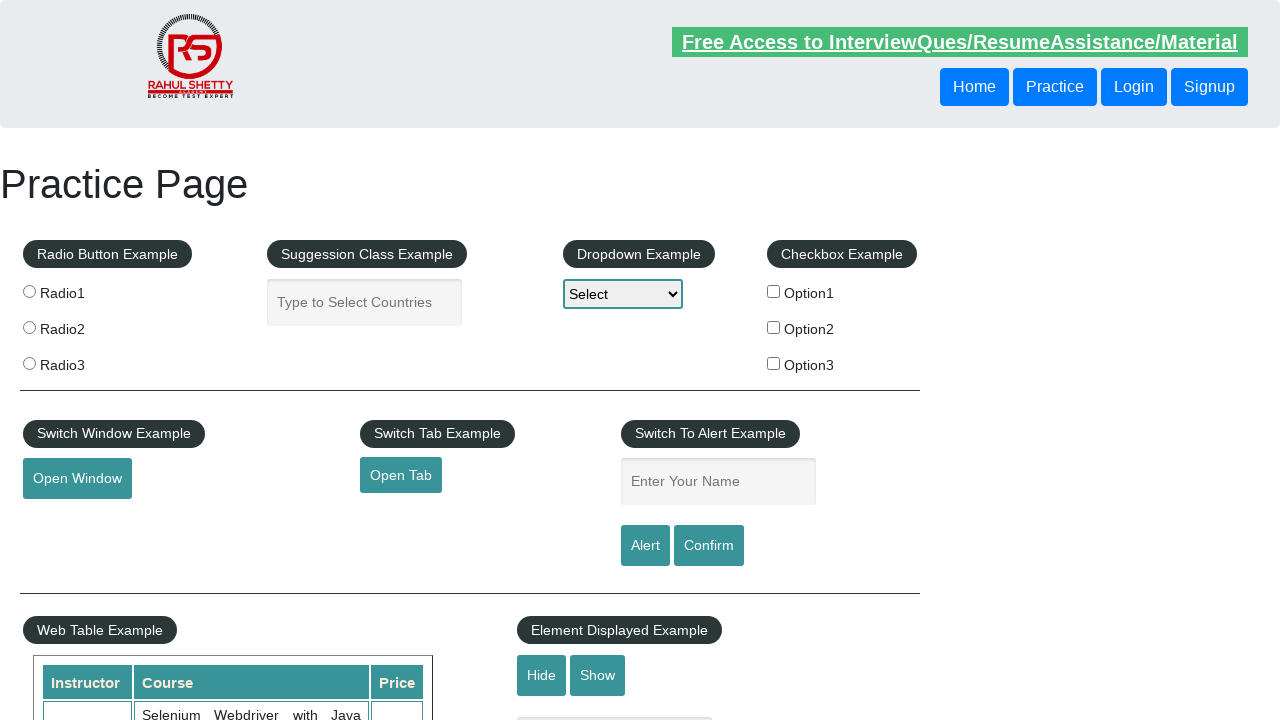

Located footer section with ID 'gf-BIG'
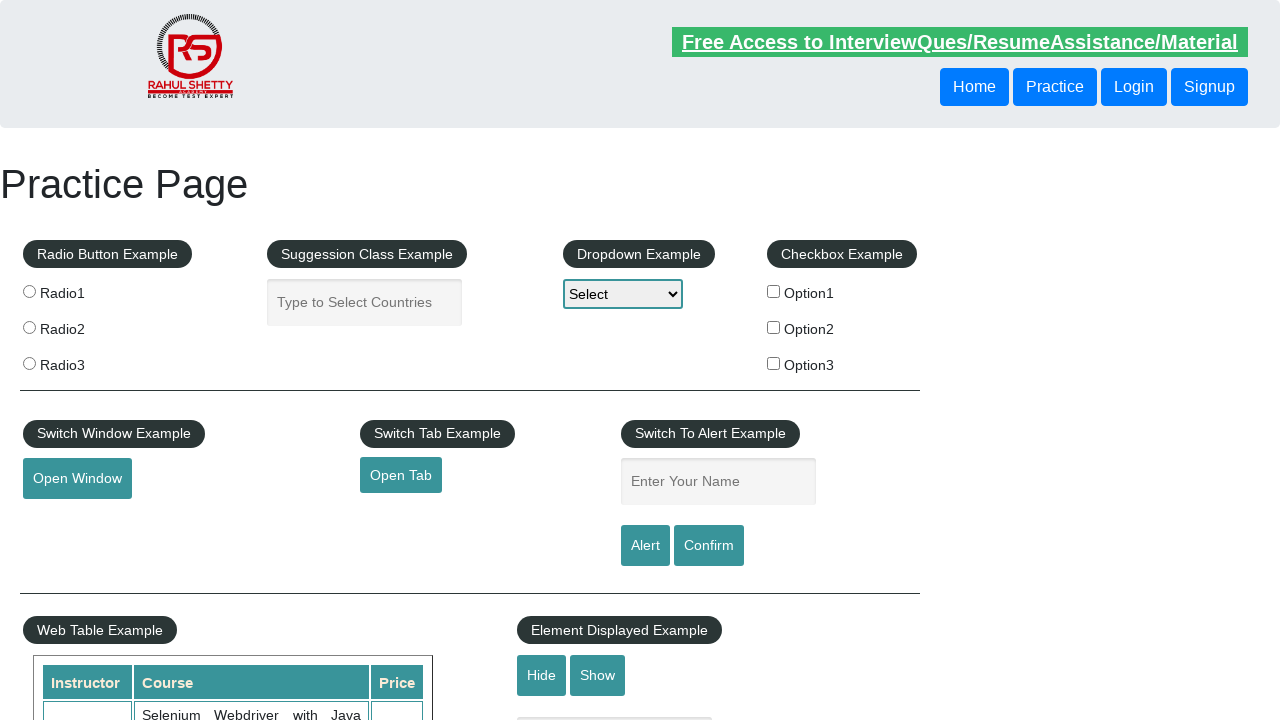

Located all links in footer section - found 20 footer links
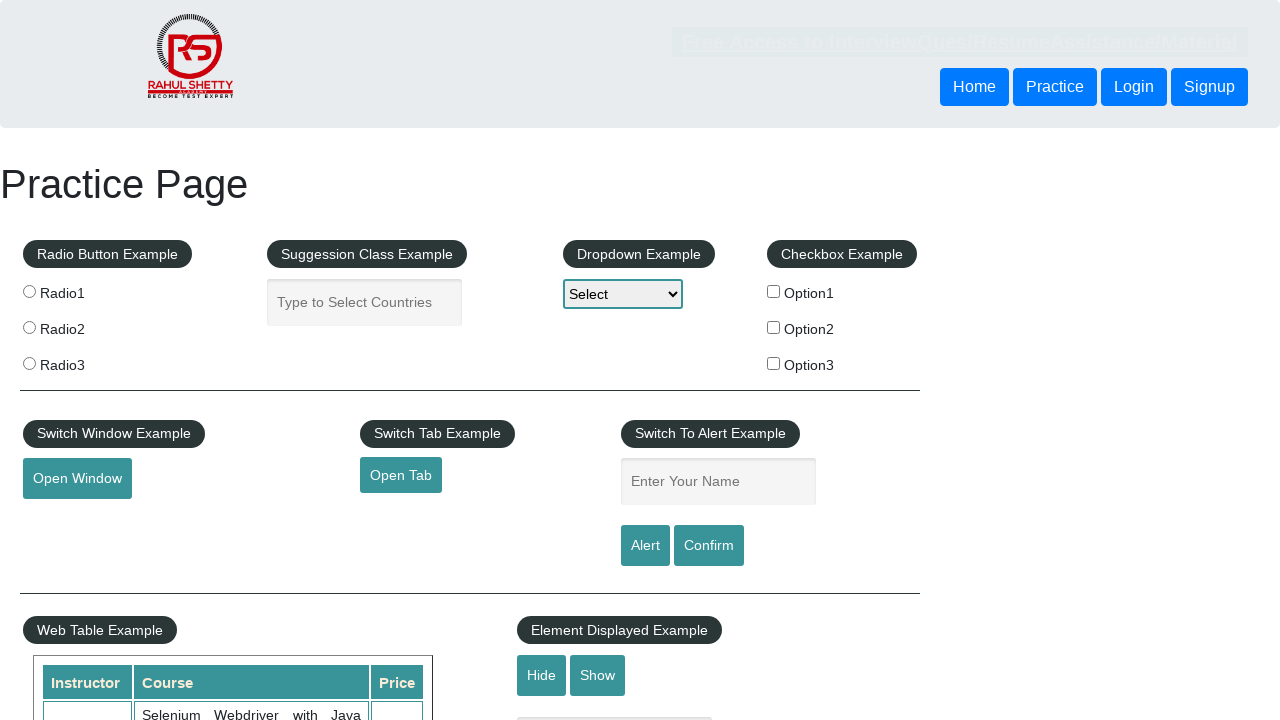

Located first column of footer table
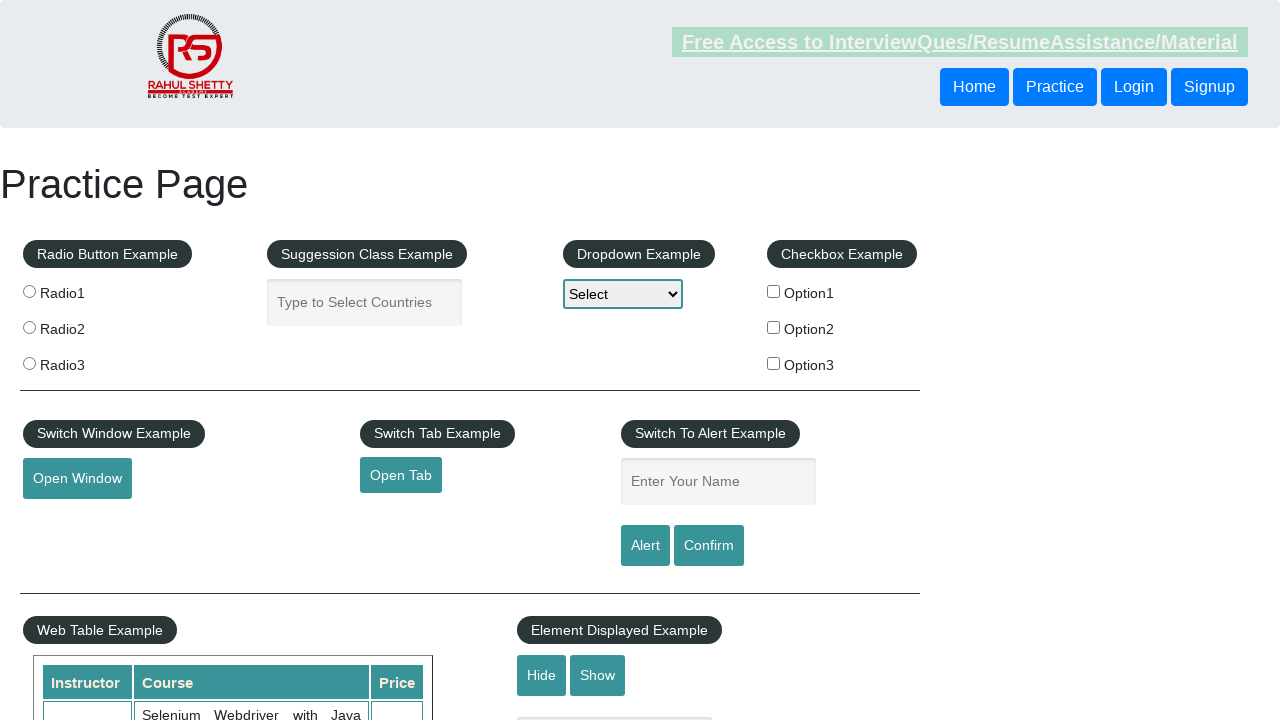

Located all links in footer first column - found 5 links
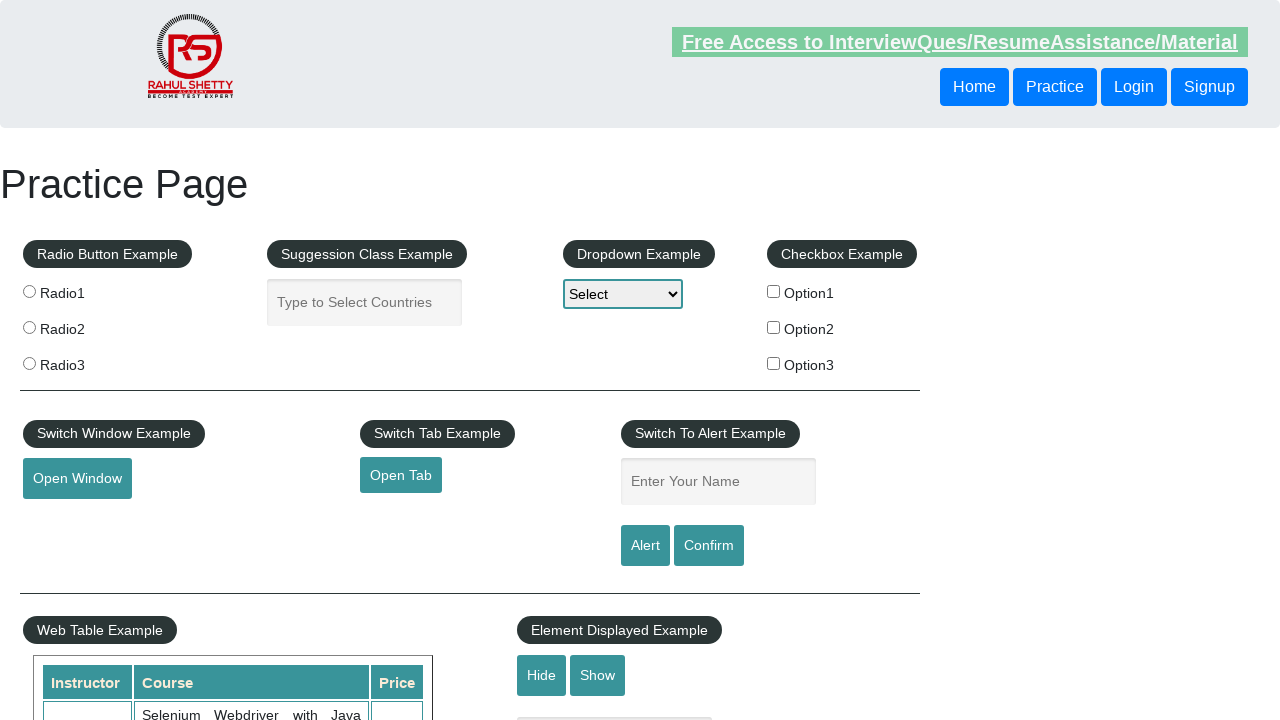

Opened link 1 from footer first column in new tab using Ctrl+Click at (68, 520) on #gf-BIG >> xpath=//table/tbody/tr/td[1]/ul >> a >> nth=1
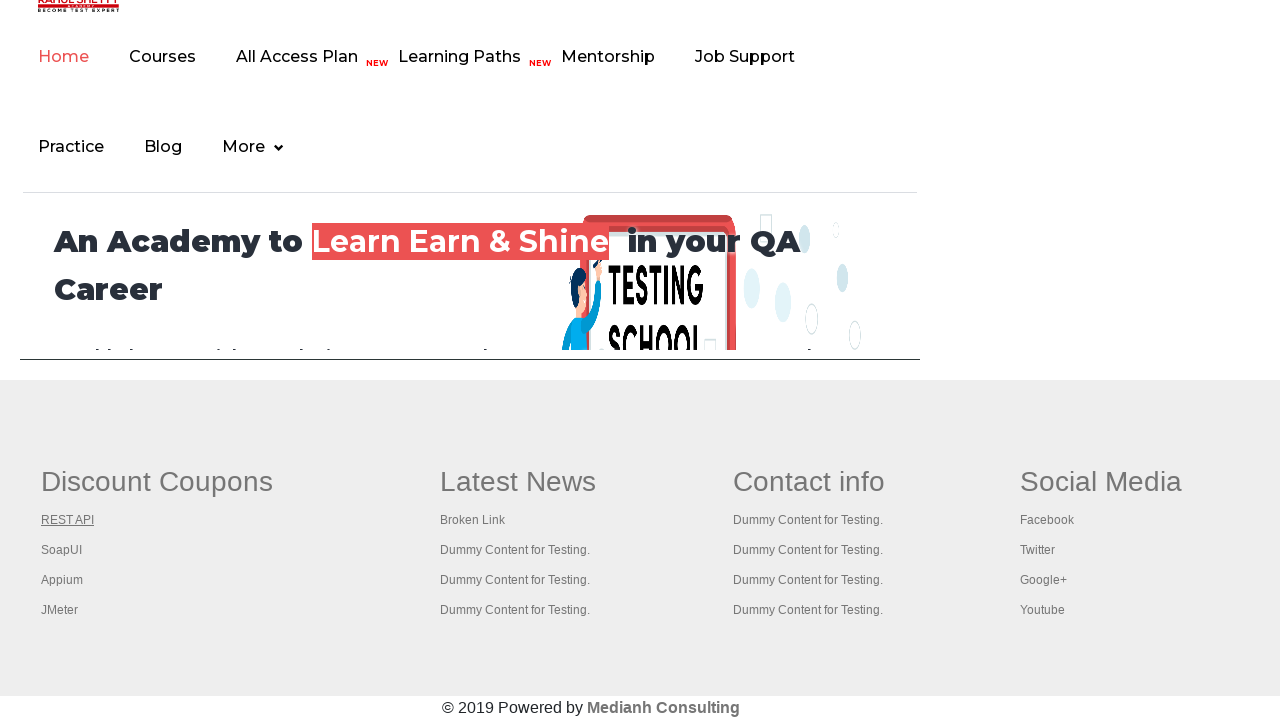

New page object obtained for link 1
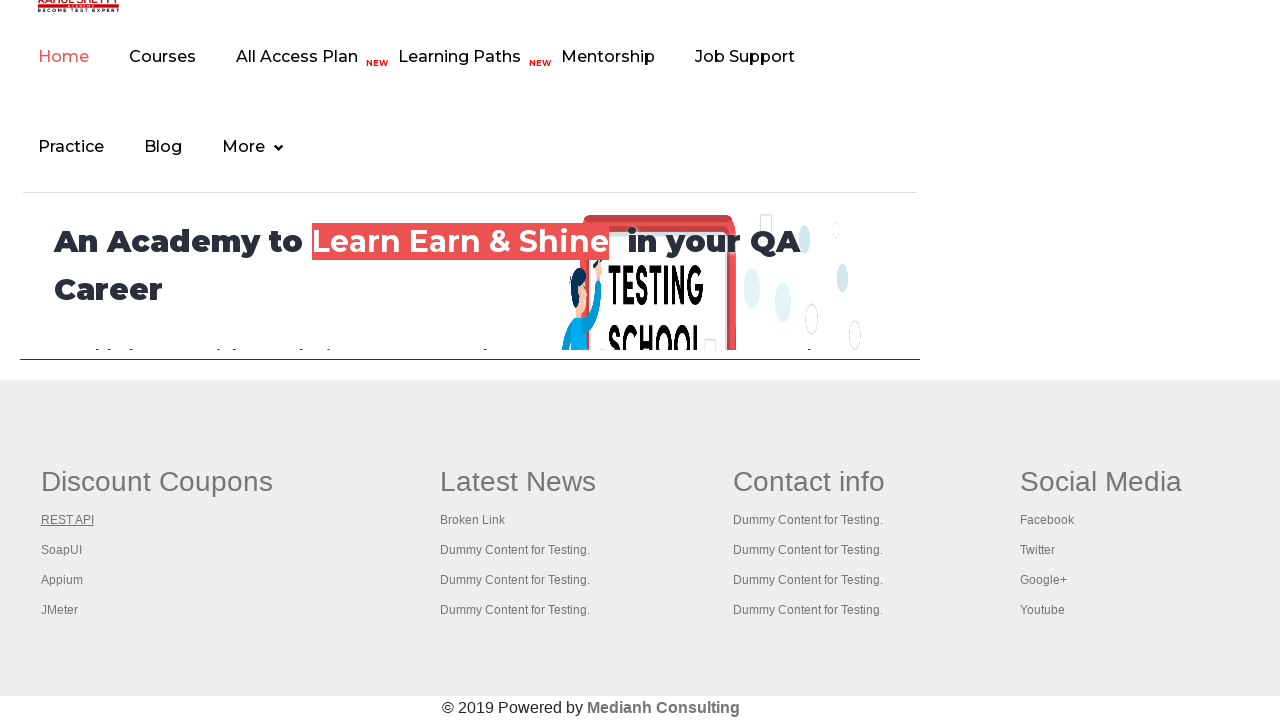

Page loaded - Title: REST API Tutorial
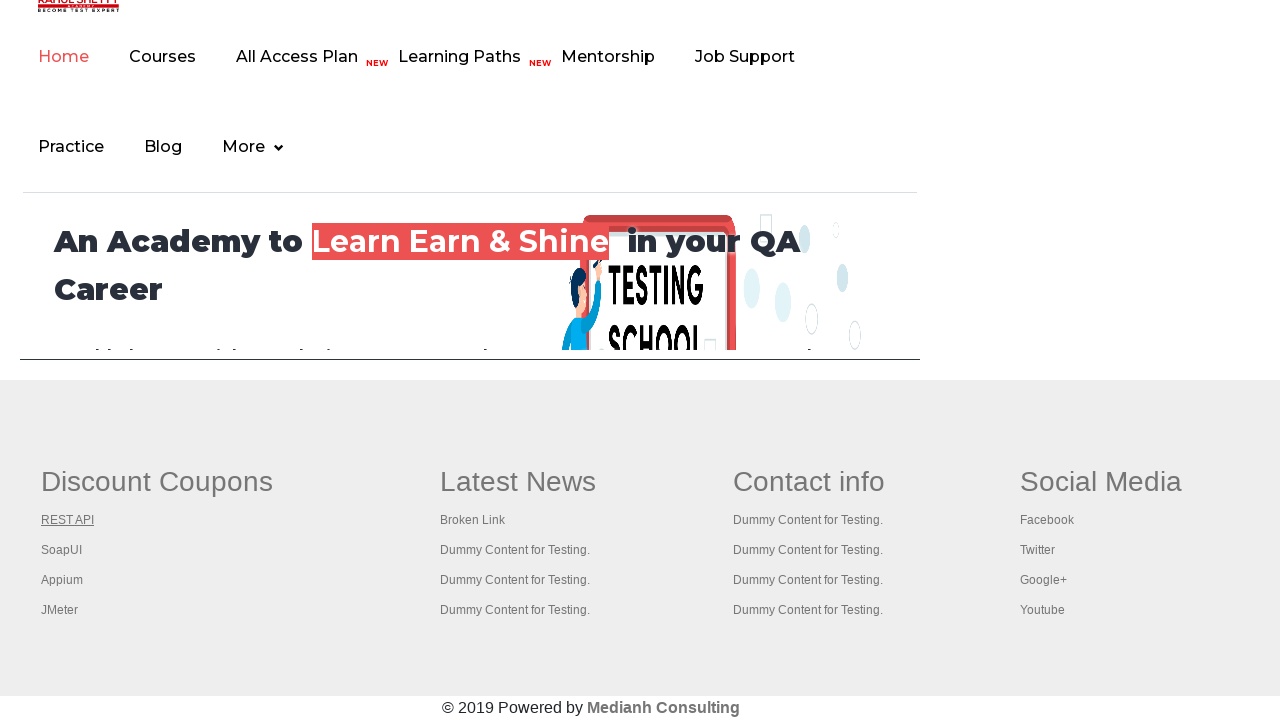

Opened link 2 from footer first column in new tab using Ctrl+Click at (62, 550) on #gf-BIG >> xpath=//table/tbody/tr/td[1]/ul >> a >> nth=2
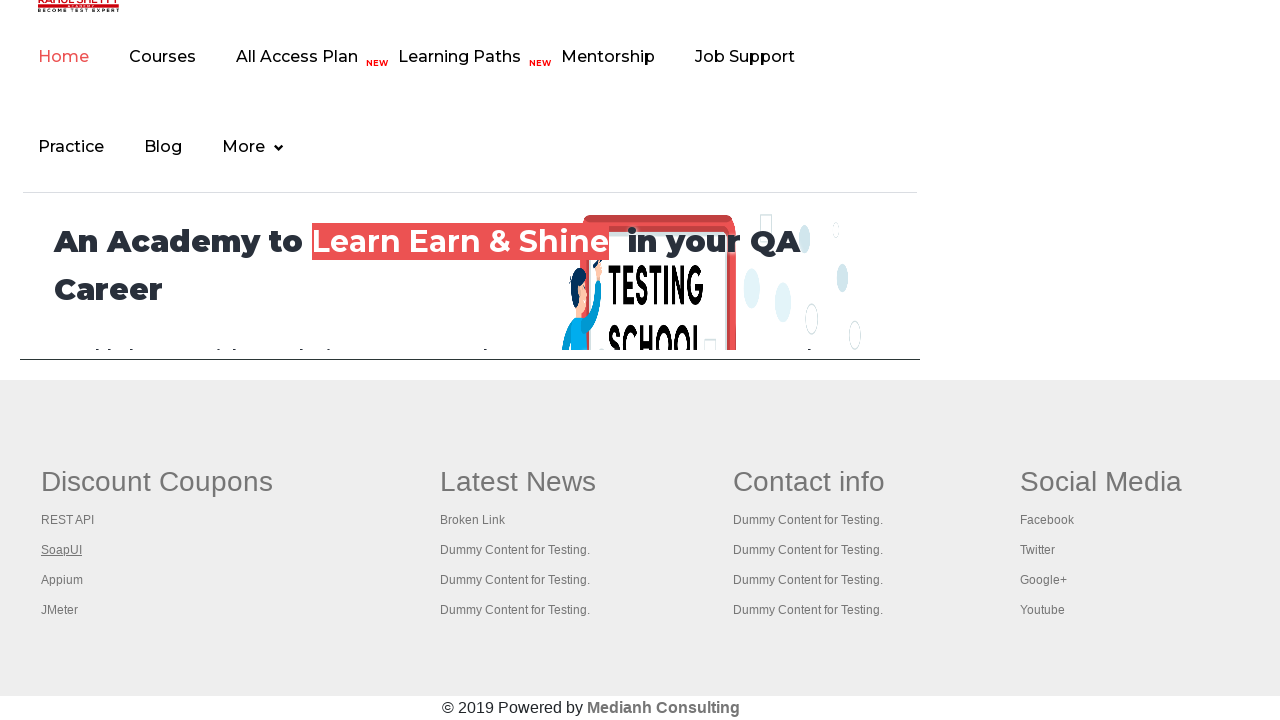

New page object obtained for link 2
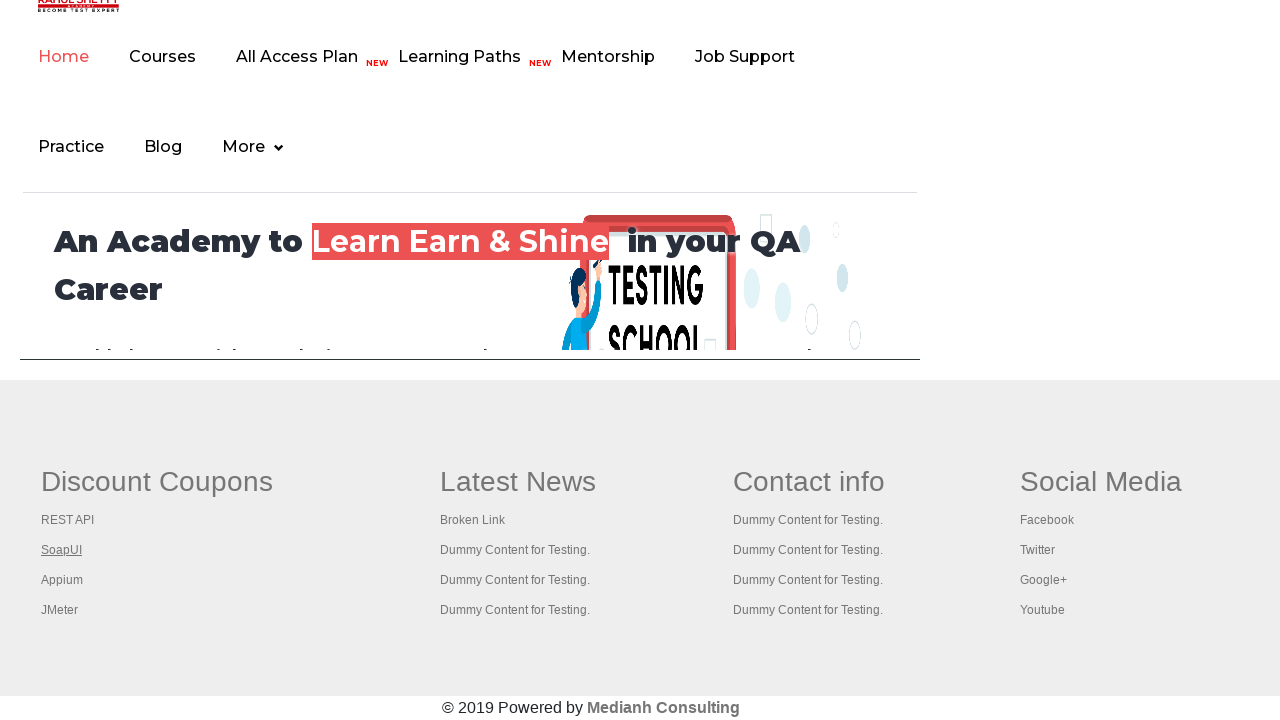

Page loaded - Title: The World’s Most Popular API Testing Tool | SoapUI
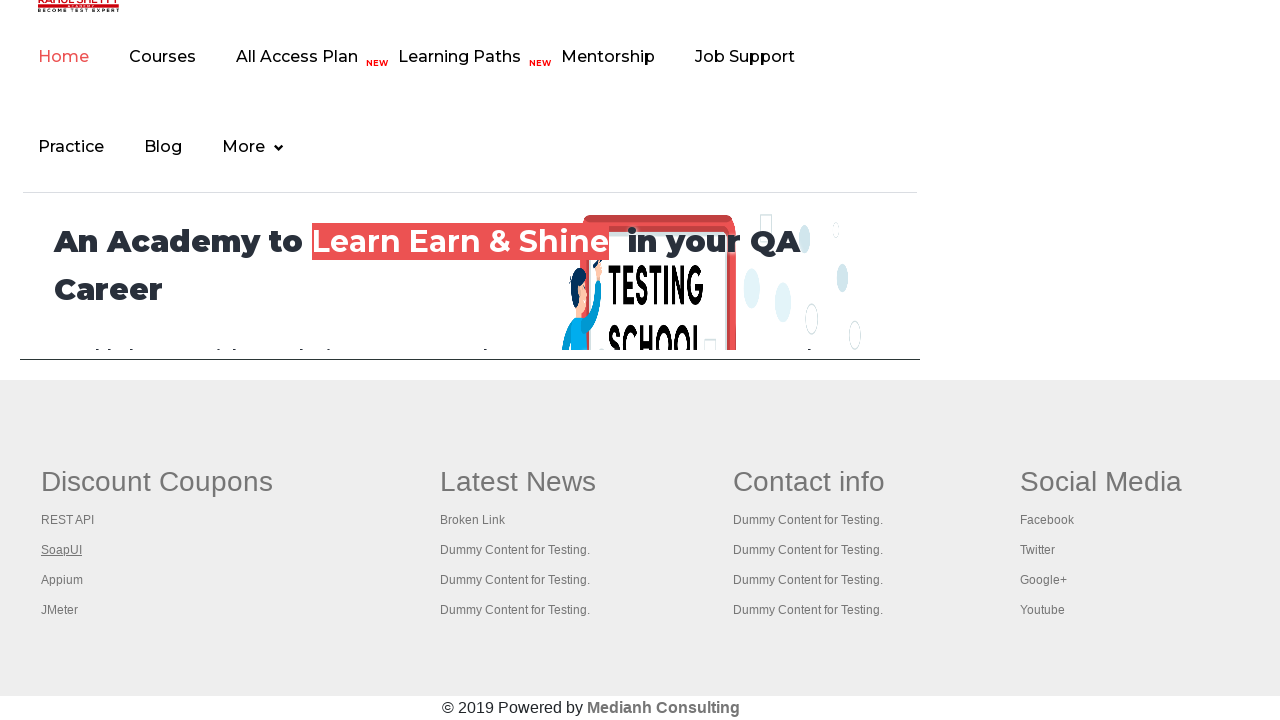

Opened link 3 from footer first column in new tab using Ctrl+Click at (62, 580) on #gf-BIG >> xpath=//table/tbody/tr/td[1]/ul >> a >> nth=3
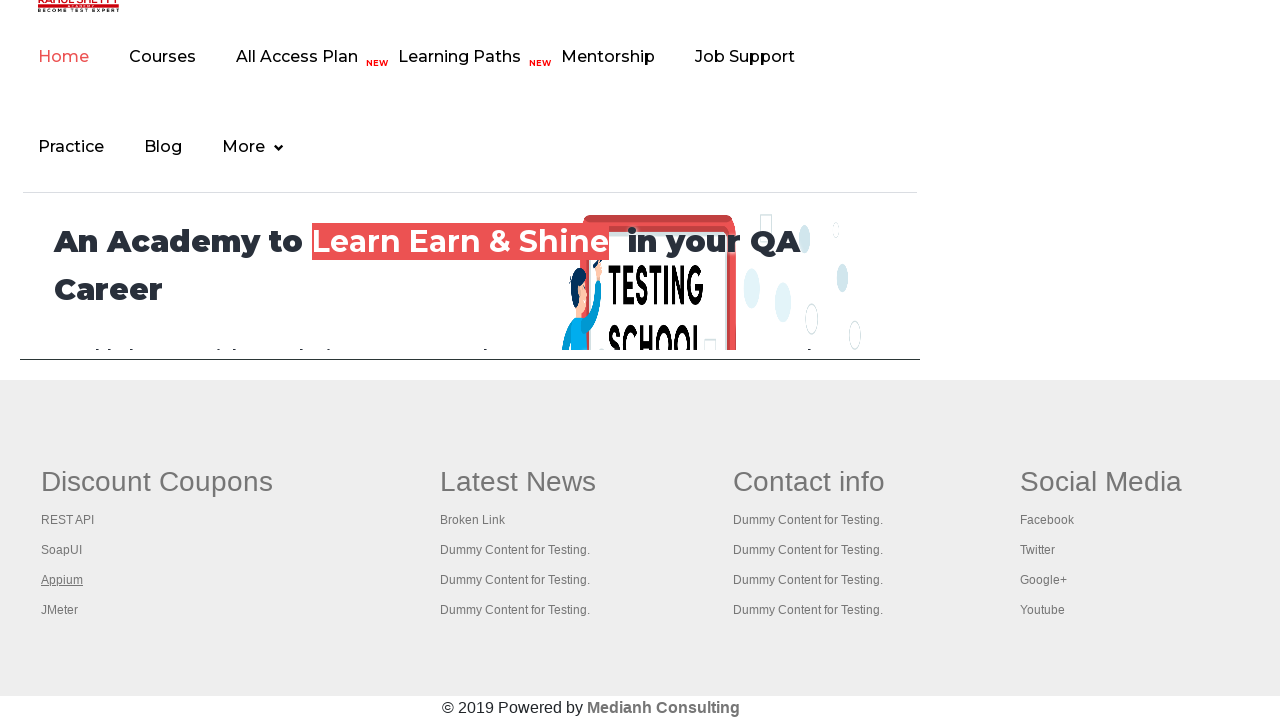

New page object obtained for link 3
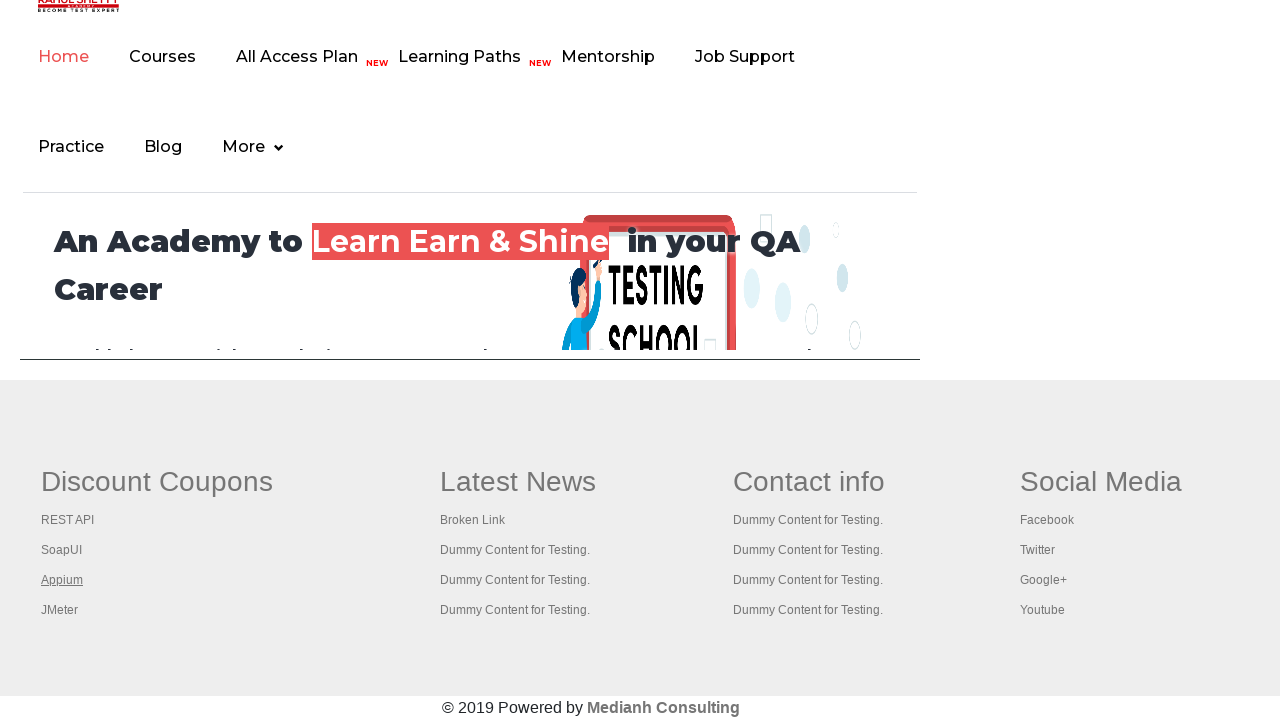

Page loaded - Title: Appium tutorial for Mobile Apps testing | RahulShetty Academy | Rahul
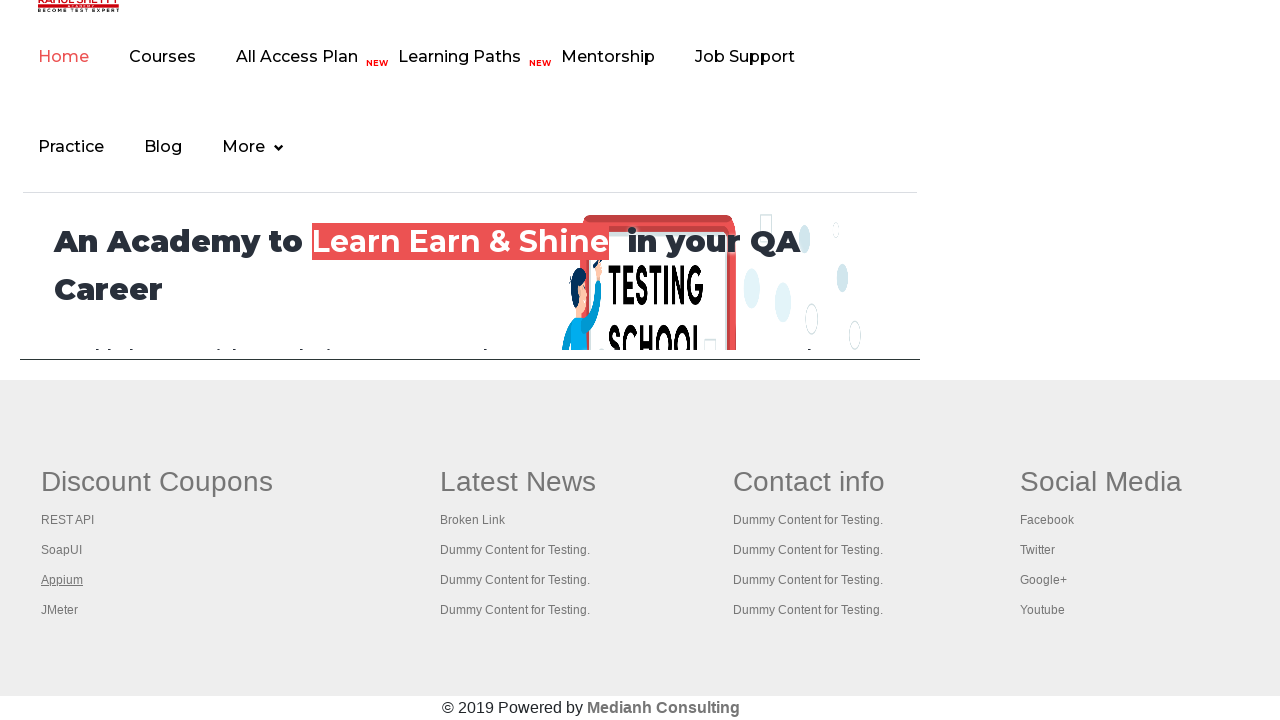

Opened link 4 from footer first column in new tab using Ctrl+Click at (60, 610) on #gf-BIG >> xpath=//table/tbody/tr/td[1]/ul >> a >> nth=4
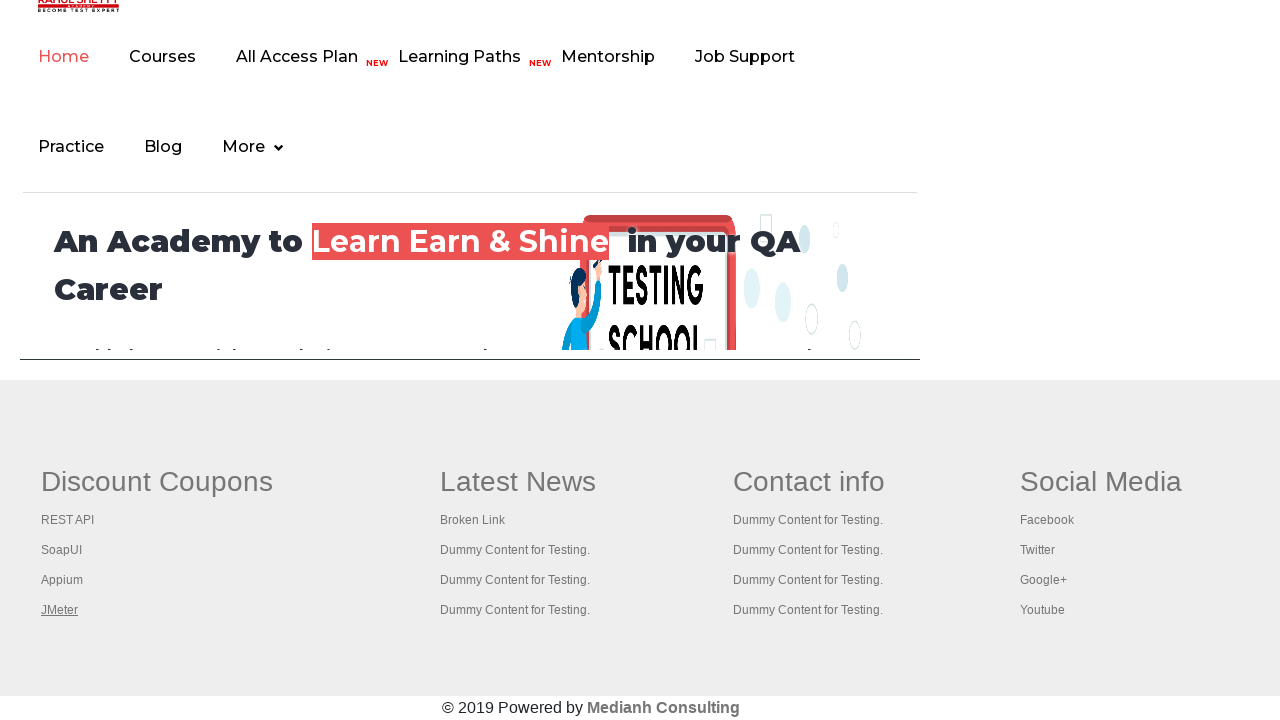

New page object obtained for link 4
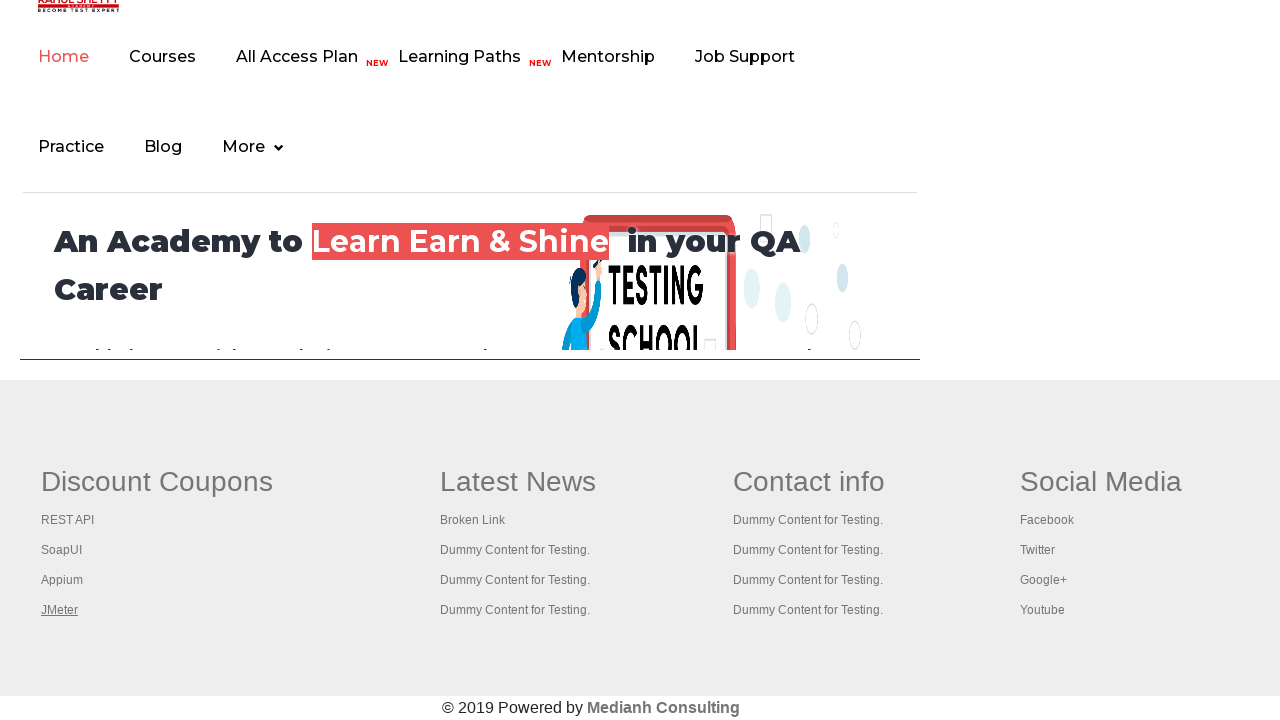

Page loaded - Title: Apache JMeter - Apache JMeter™
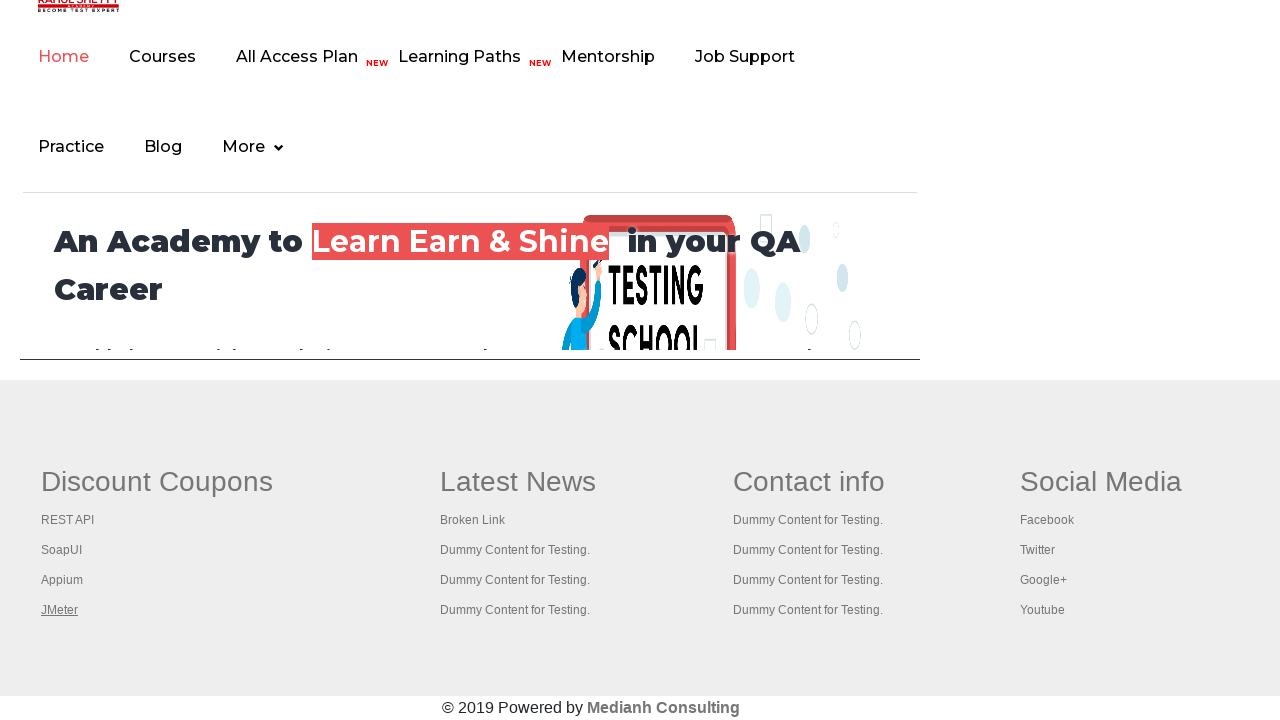

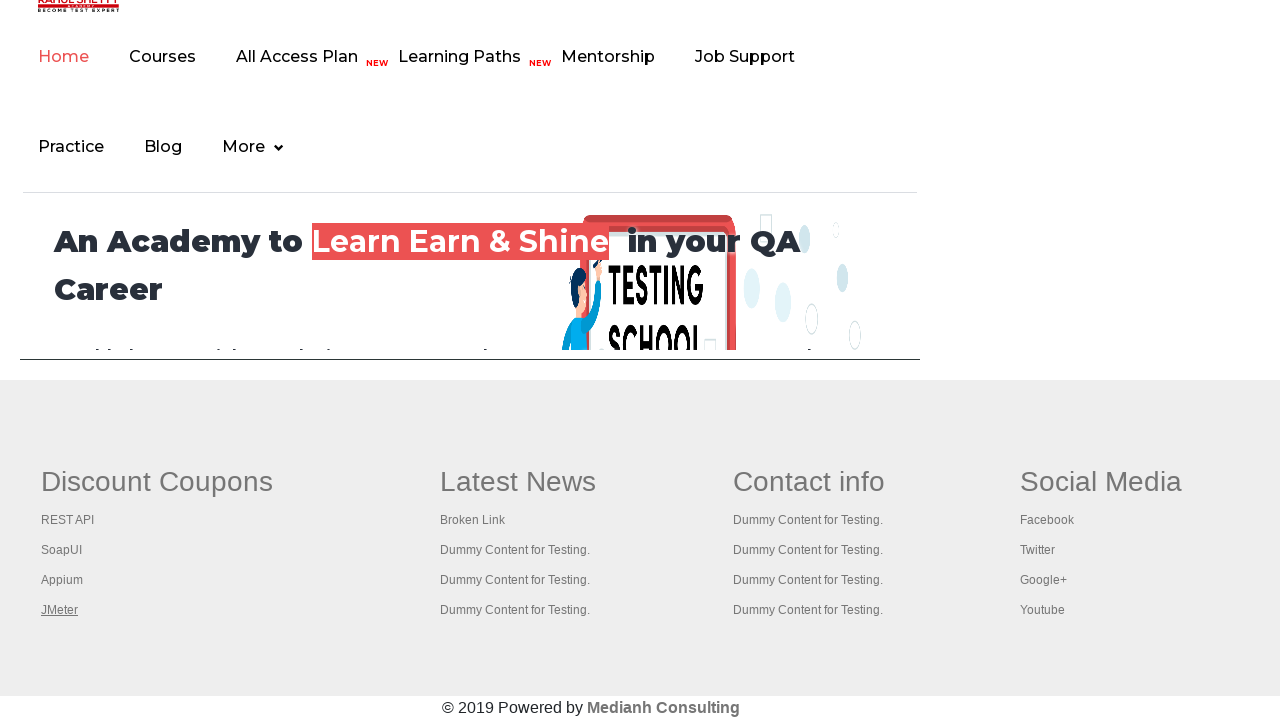